Tests right-click (context menu) functionality by performing a right-click action on a button element to trigger a context menu

Starting URL: http://swisnl.github.io/jQuery-contextMenu/demo.html

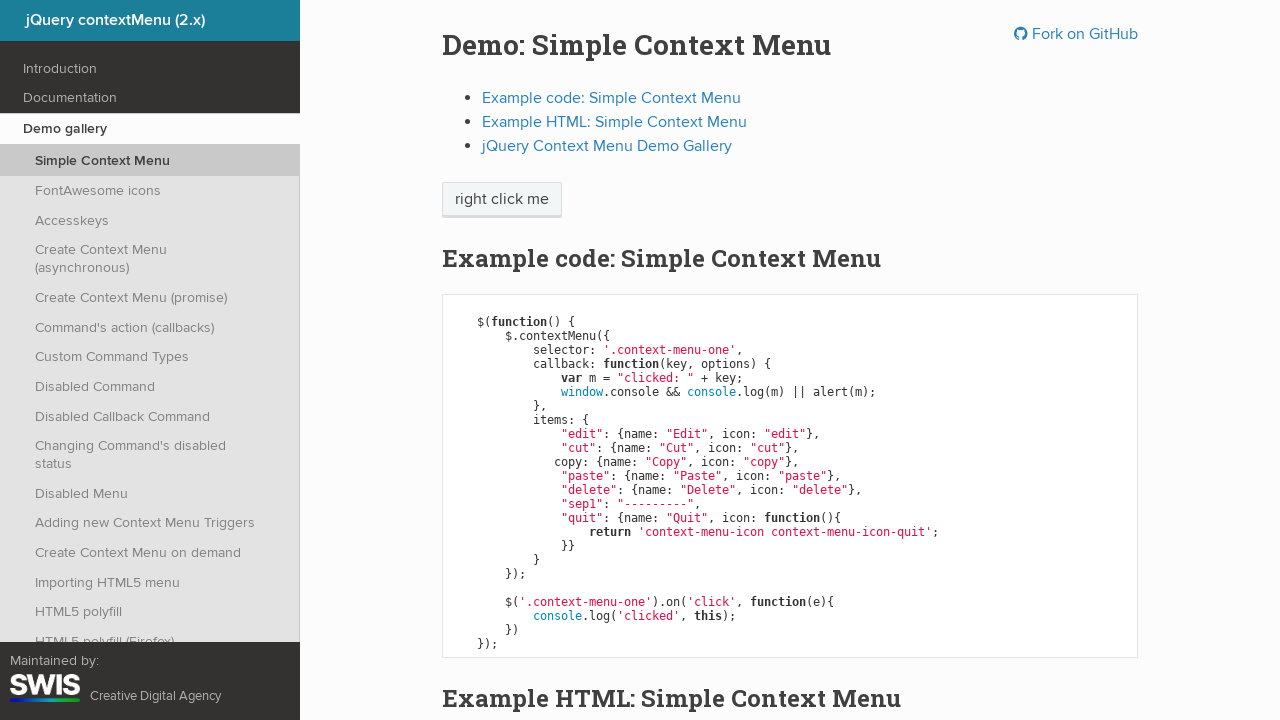

Right-clicked on context menu button to trigger context menu at (502, 200) on span.context-menu-one.btn.btn-neutral
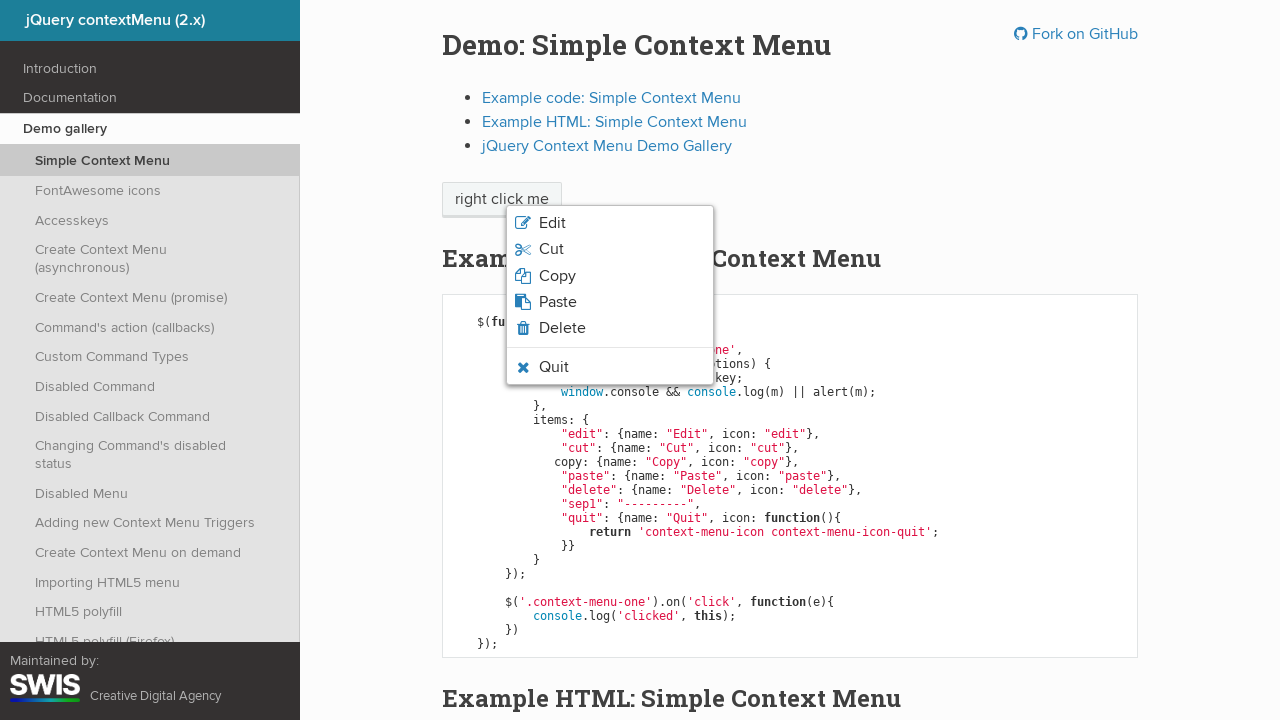

Context menu appeared
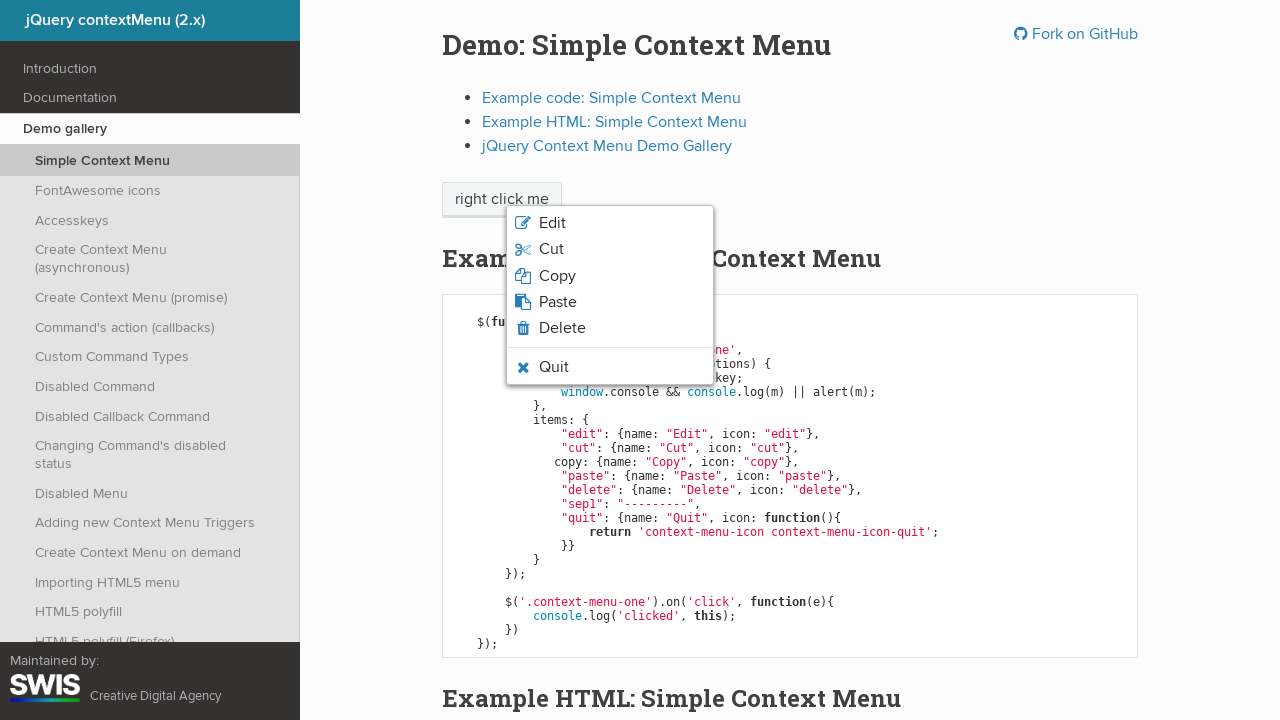

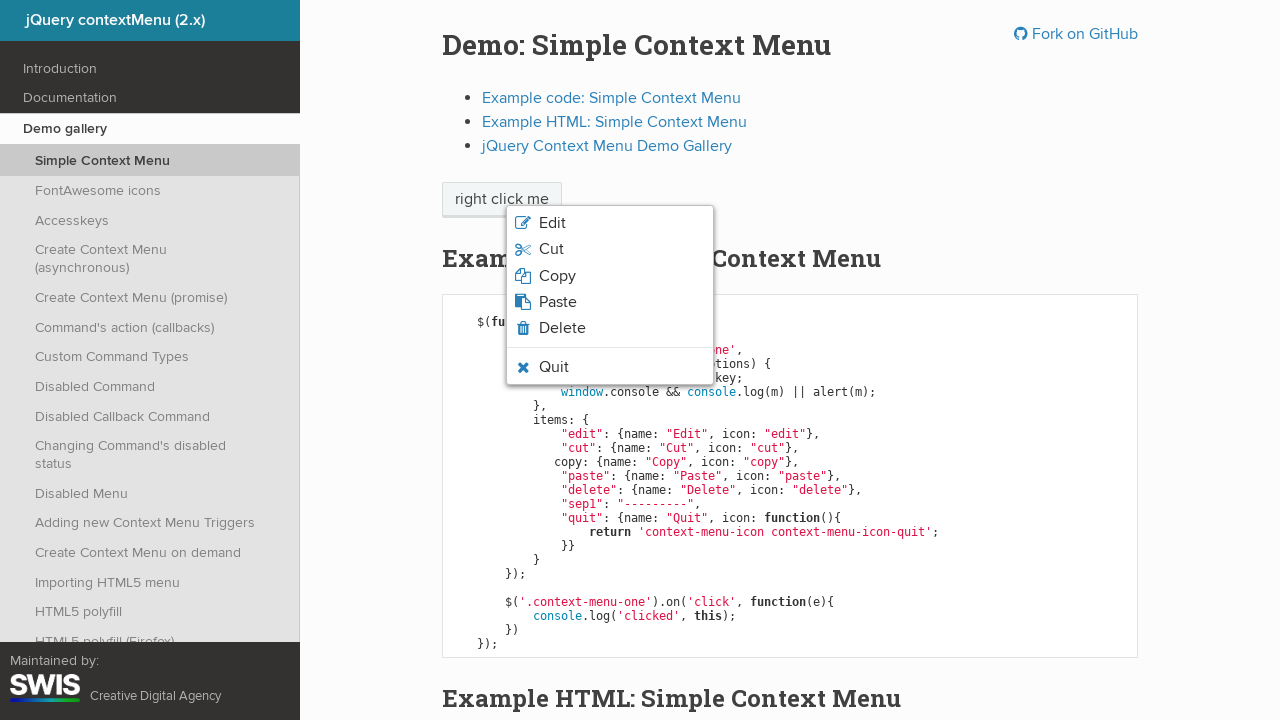